Tests table sorting functionality by clicking on the first column header to sort the table, then verifies that the table rows are properly sorted alphabetically.

Starting URL: https://rahulshettyacademy.com/seleniumPractise/#/offers

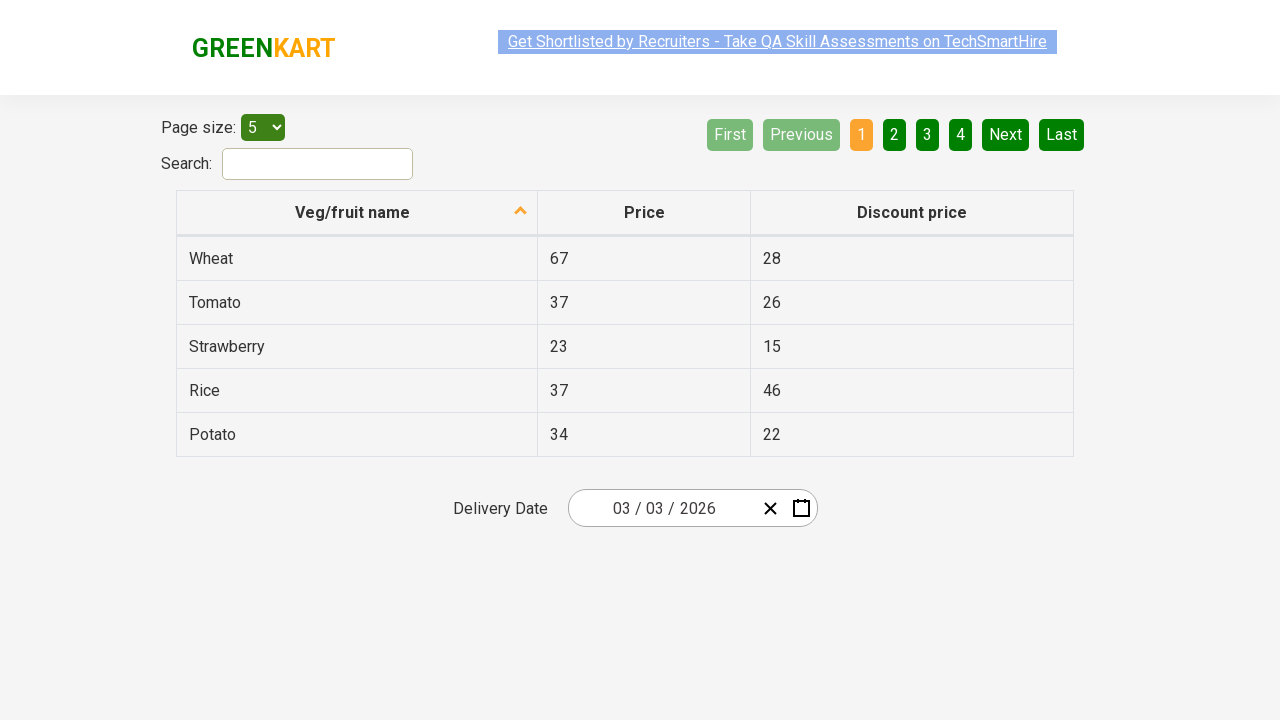

Set viewport size to 1920x1080
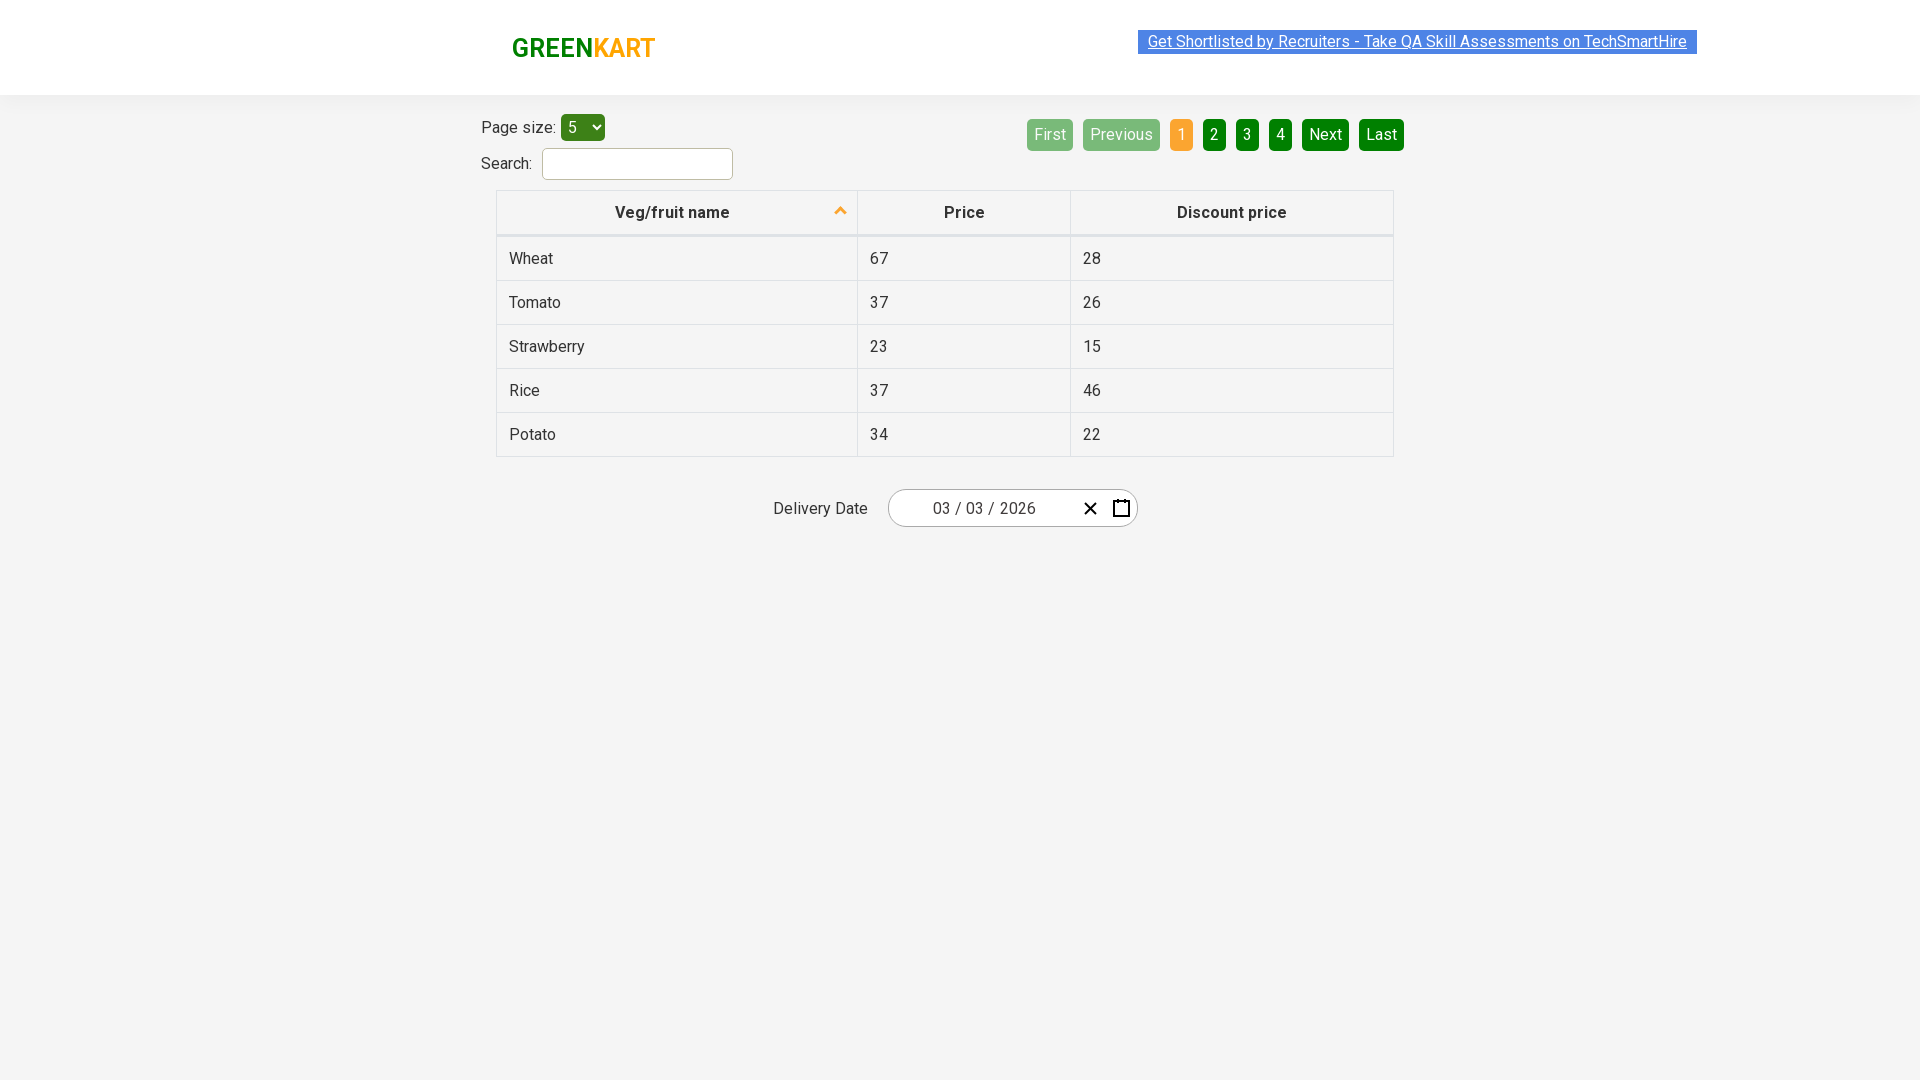

Table header loaded - first column header is visible
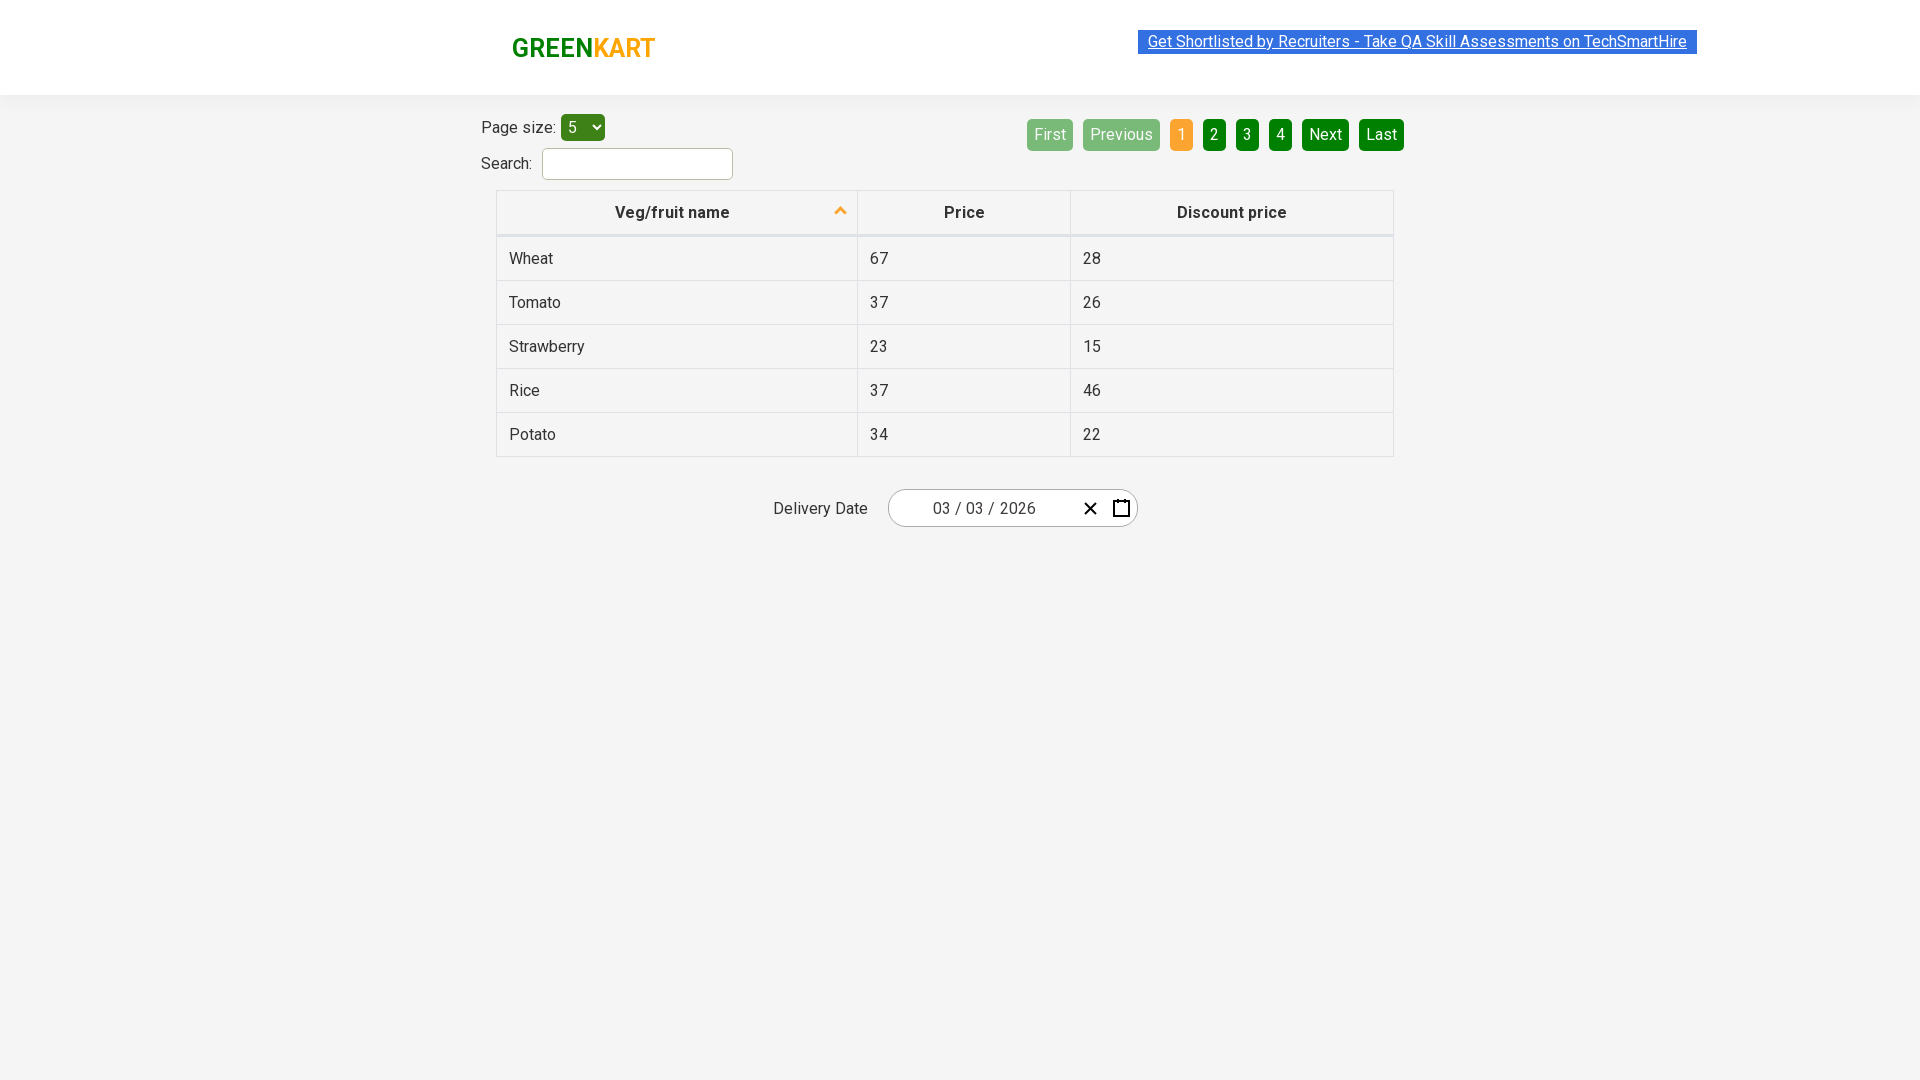

Clicked on first column header to initiate table sorting at (677, 213) on xpath=//tr/th[1]
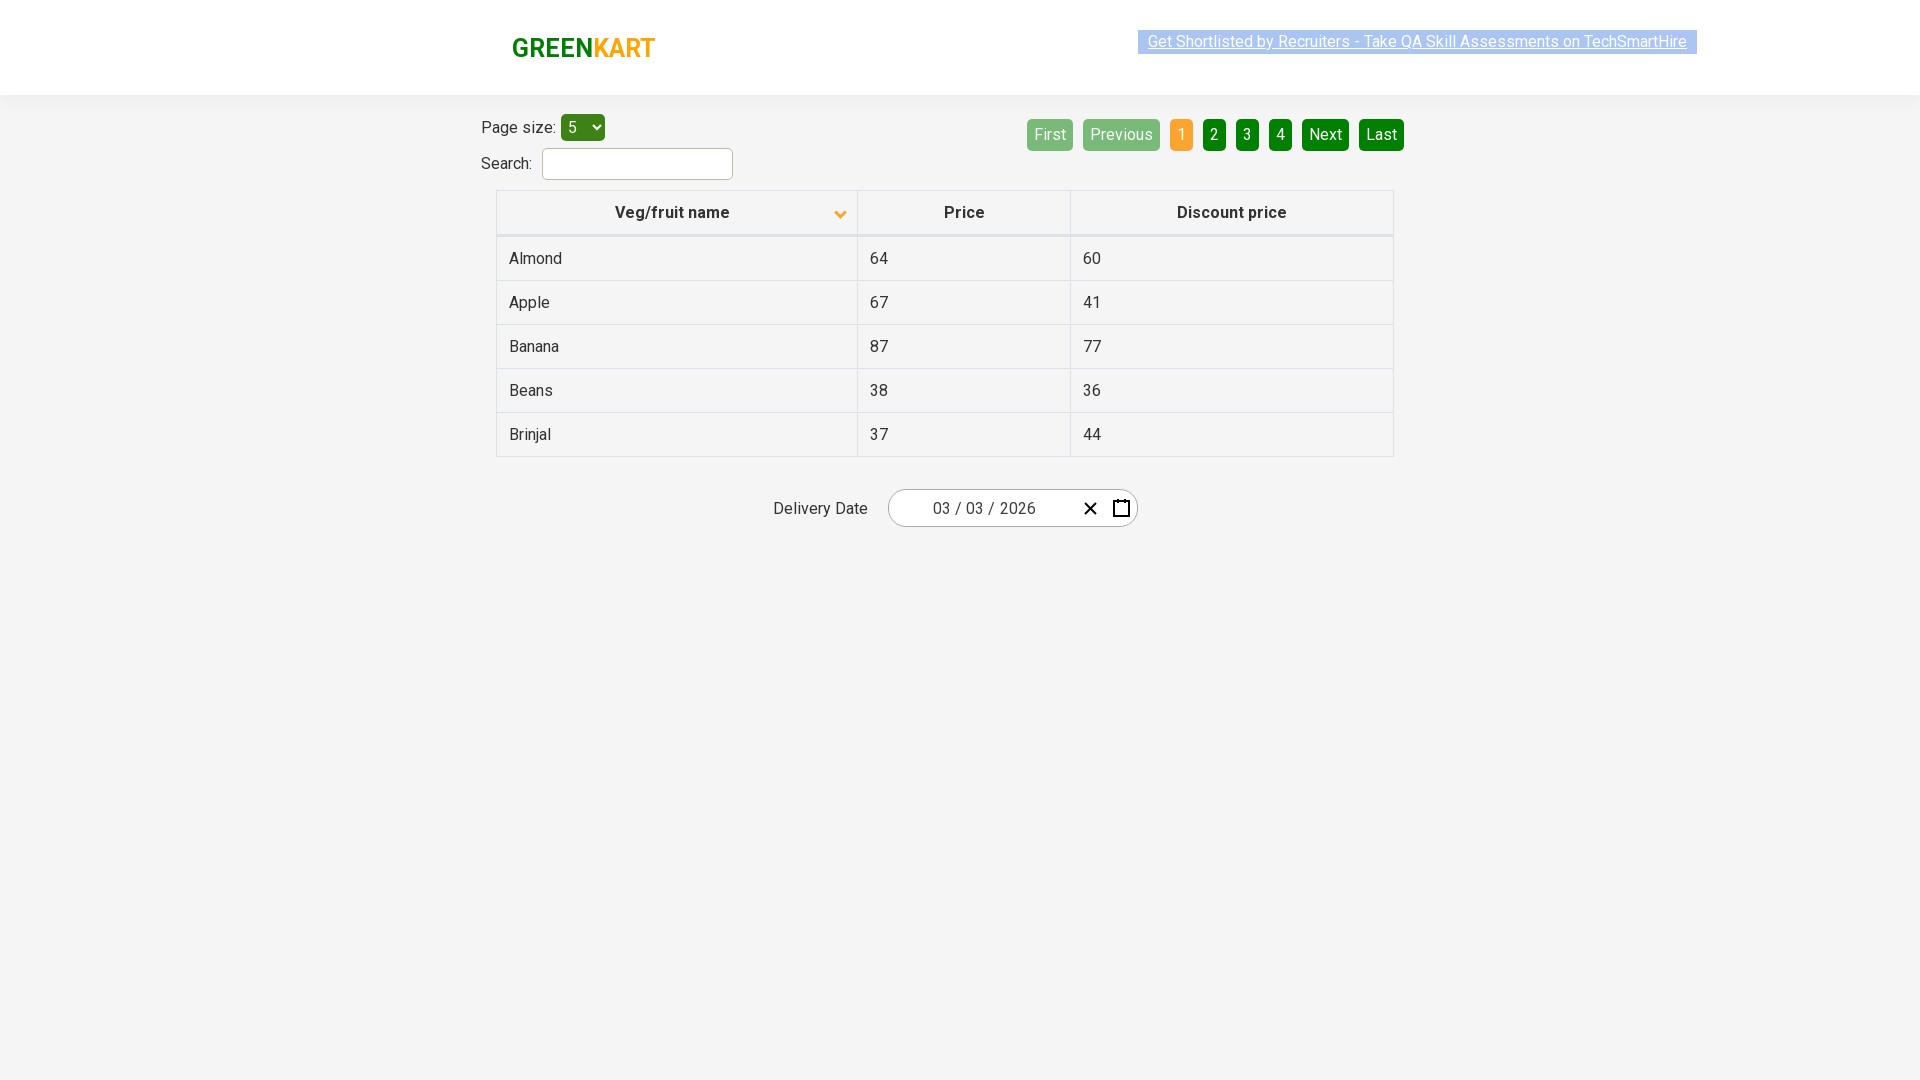

Table data loaded after sorting
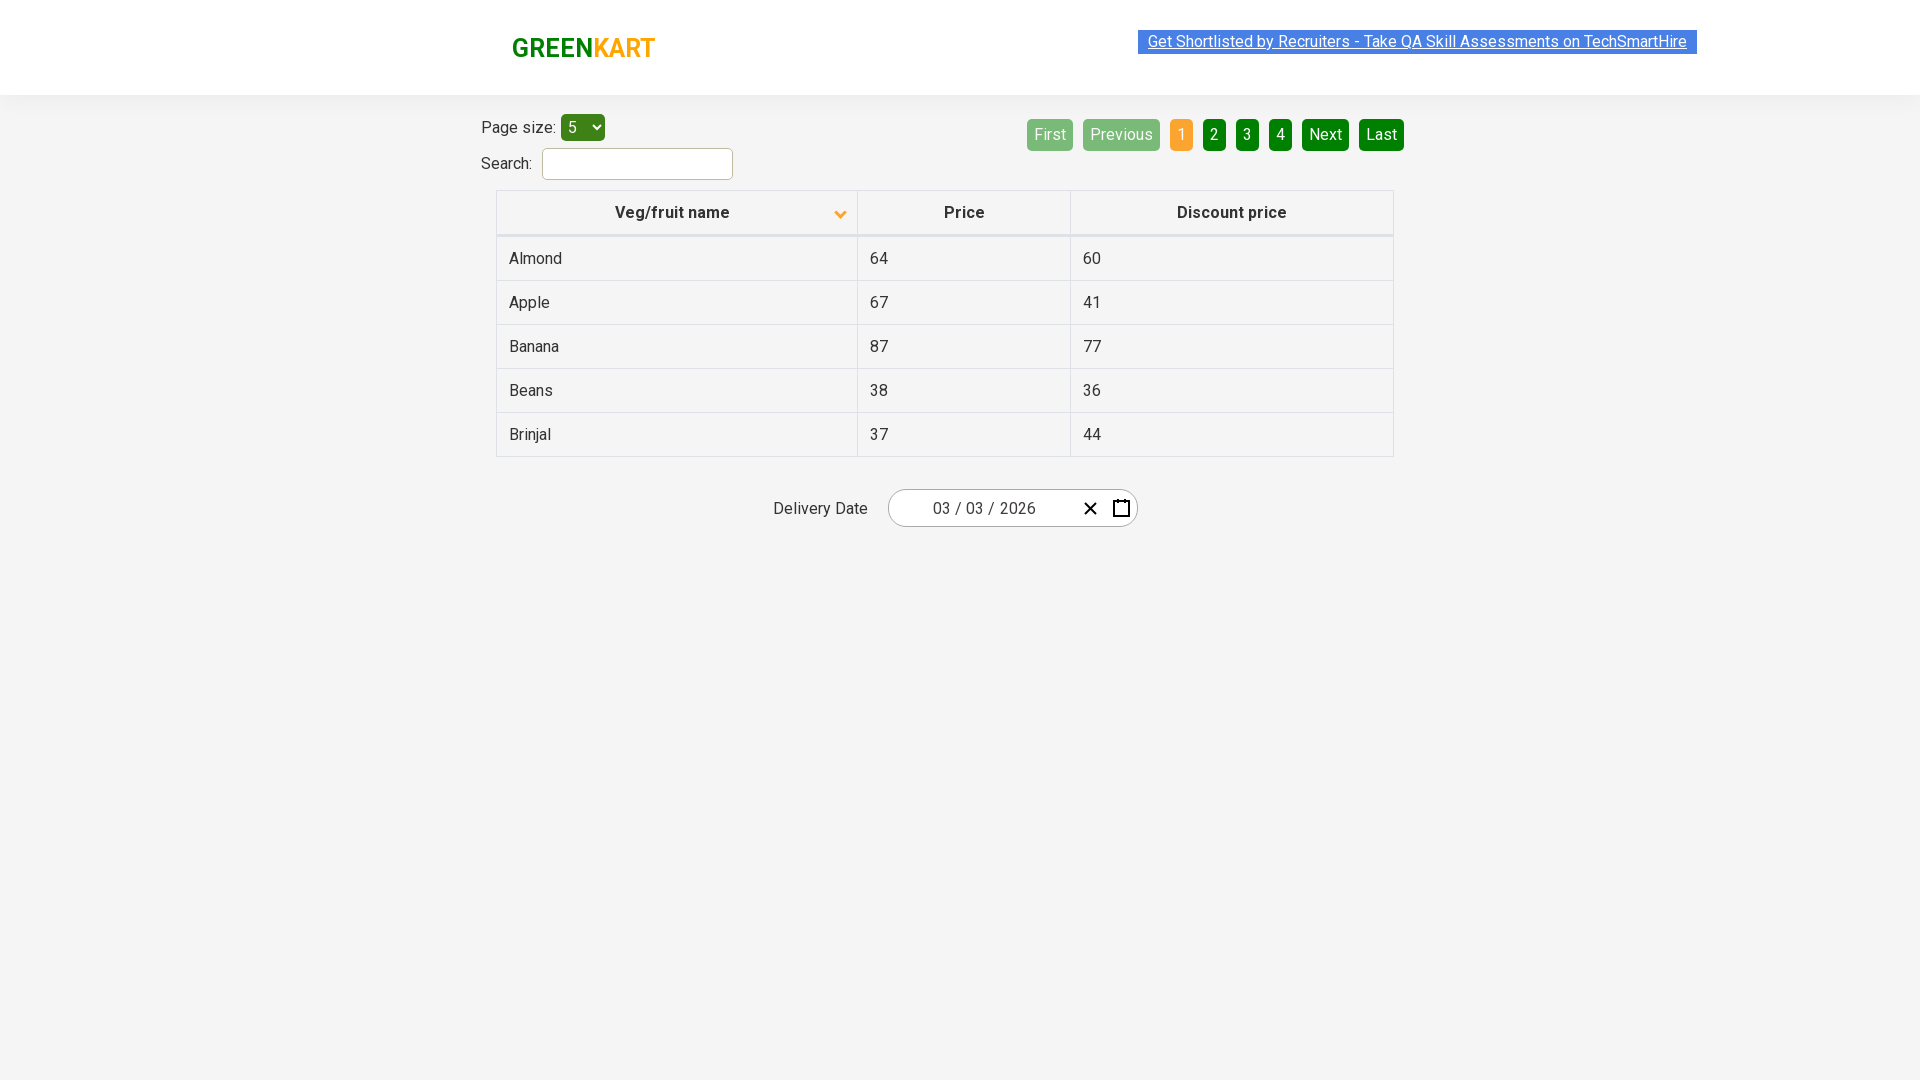

First table cell is visible and accessible
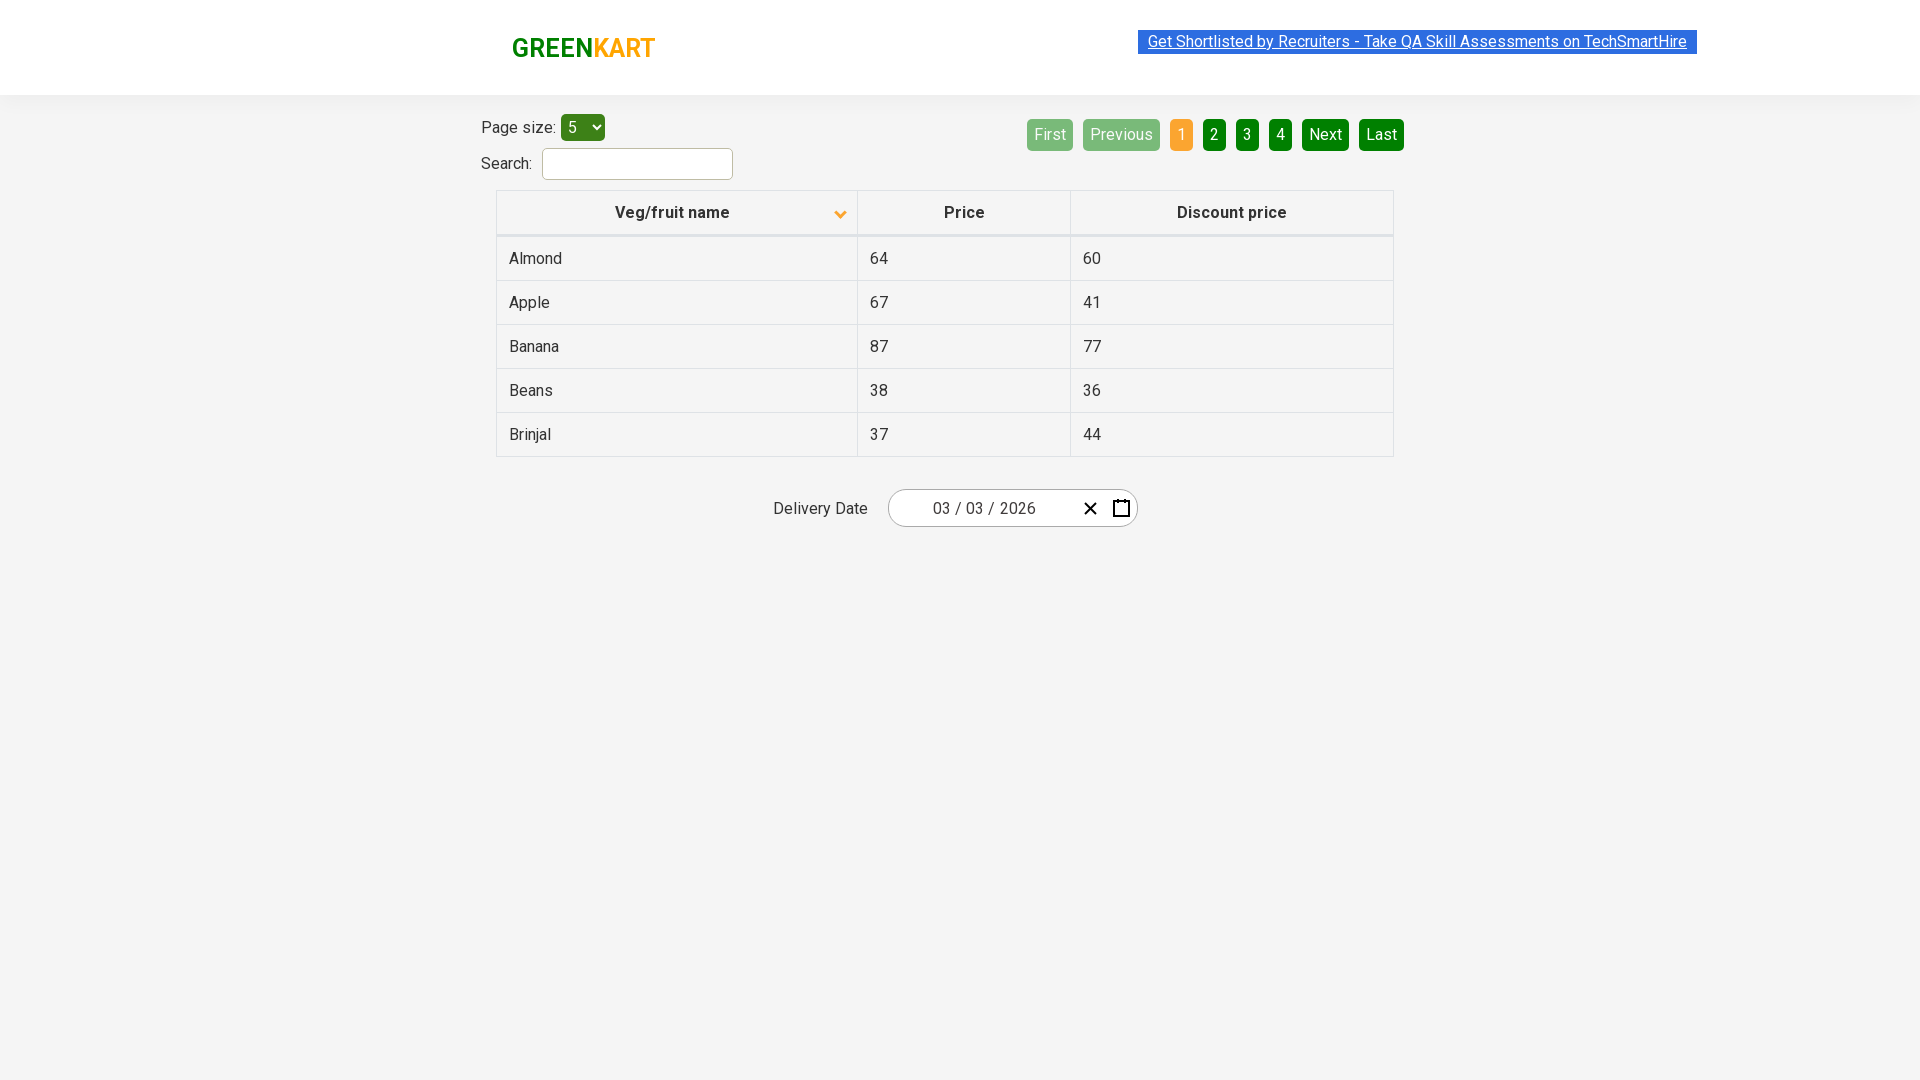

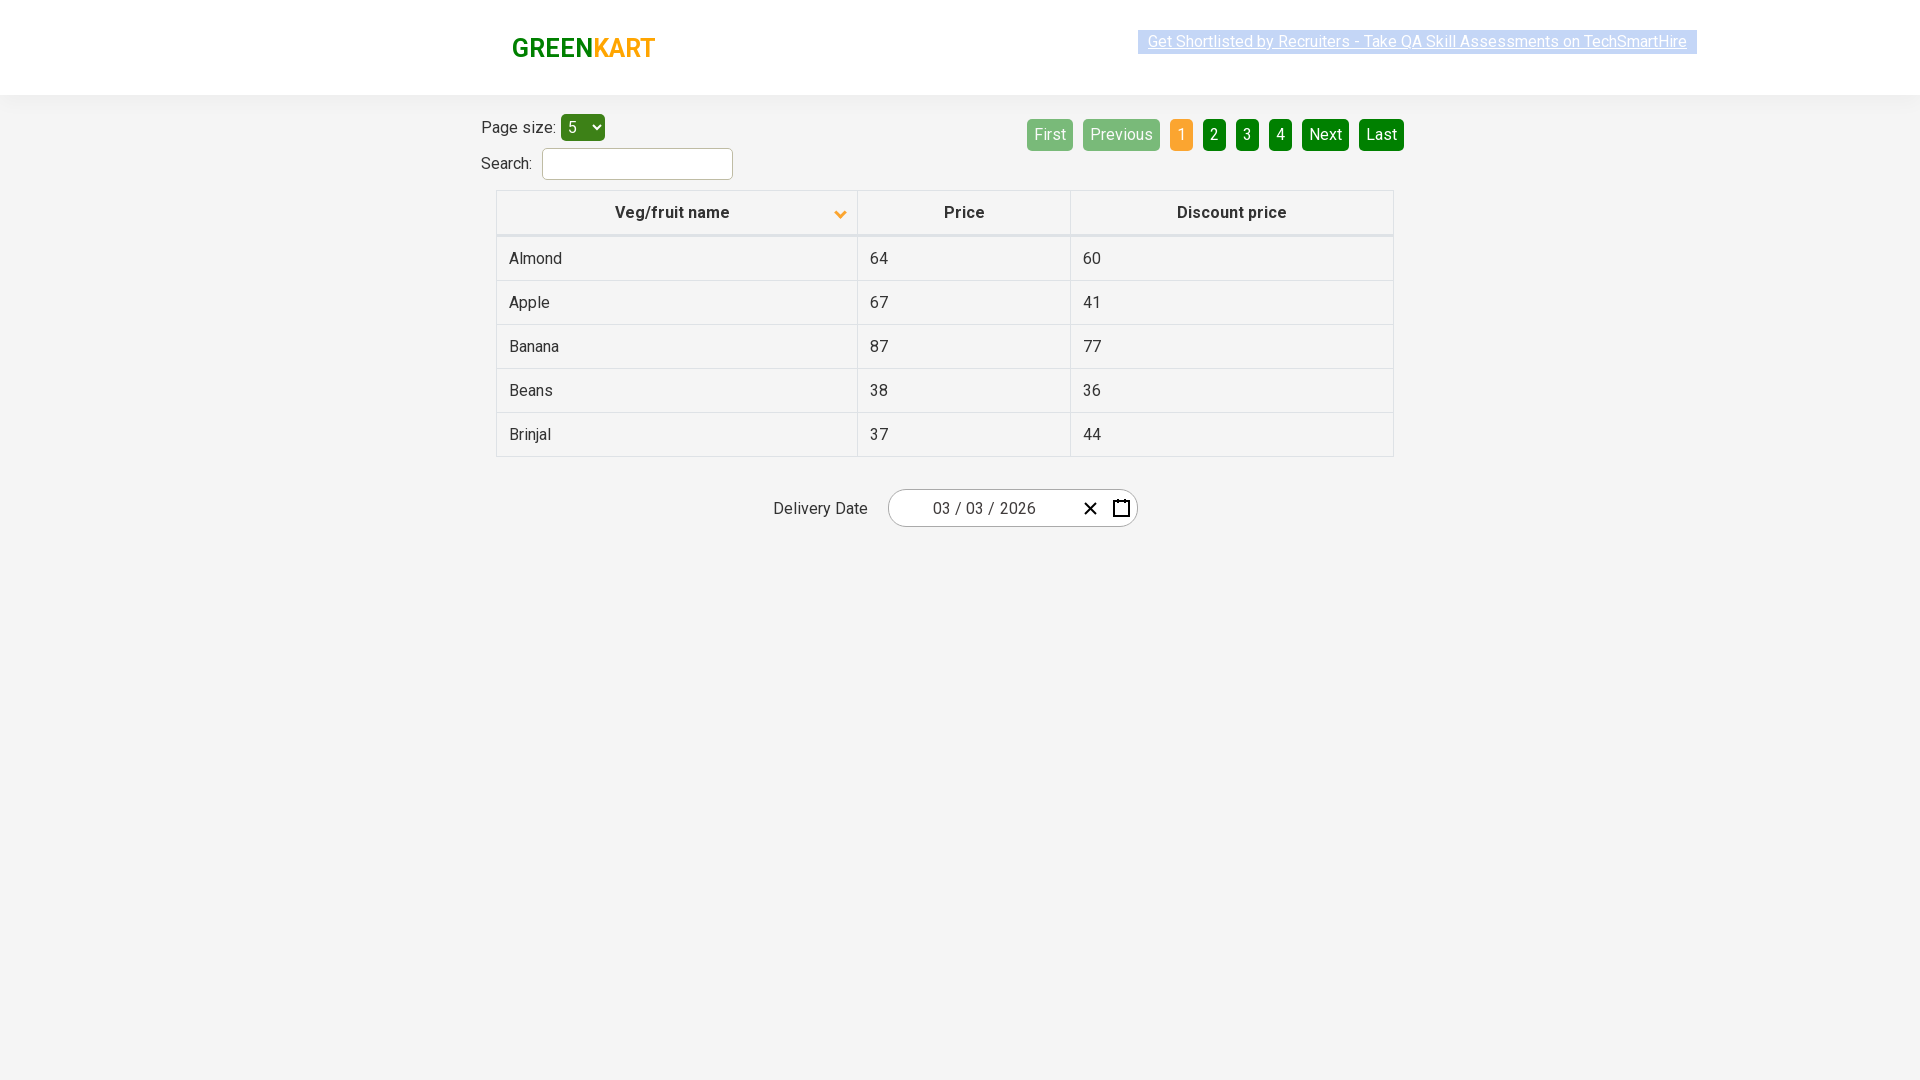